Tests filtering to display only active (non-completed) todo items

Starting URL: https://demo.playwright.dev/todomvc

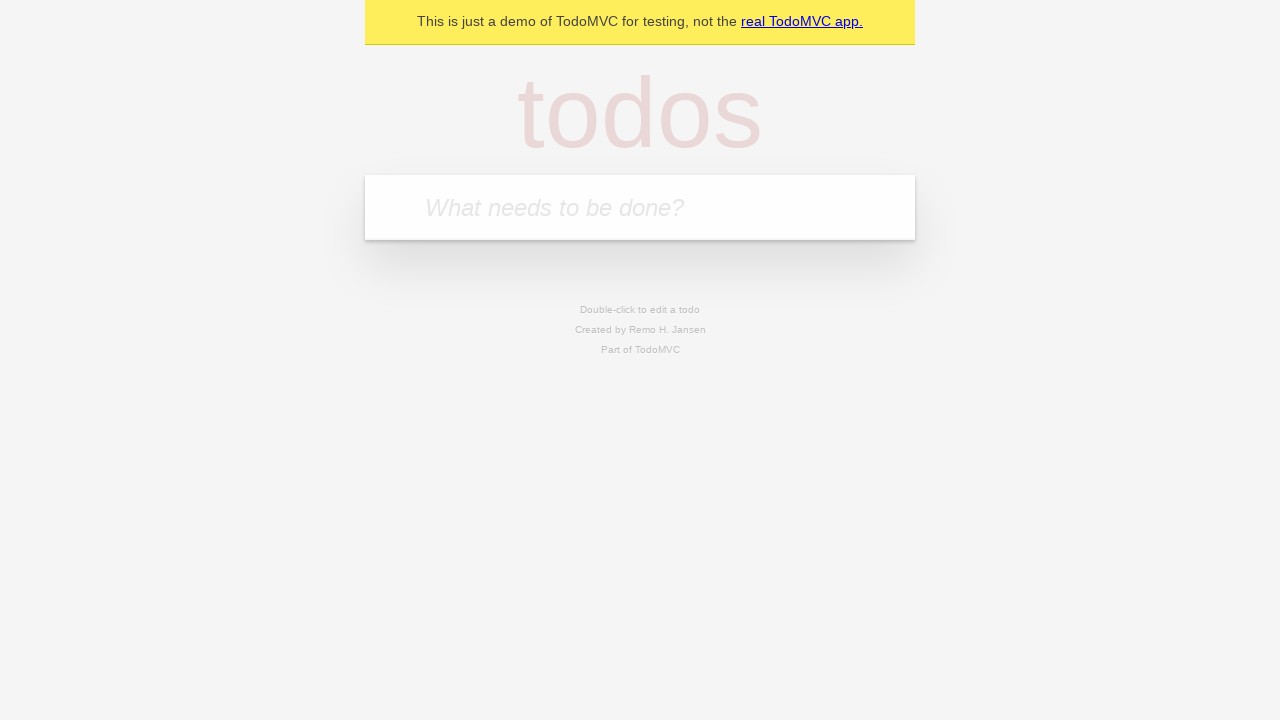

Filled todo input with 'buy some cheese' on internal:attr=[placeholder="What needs to be done?"i]
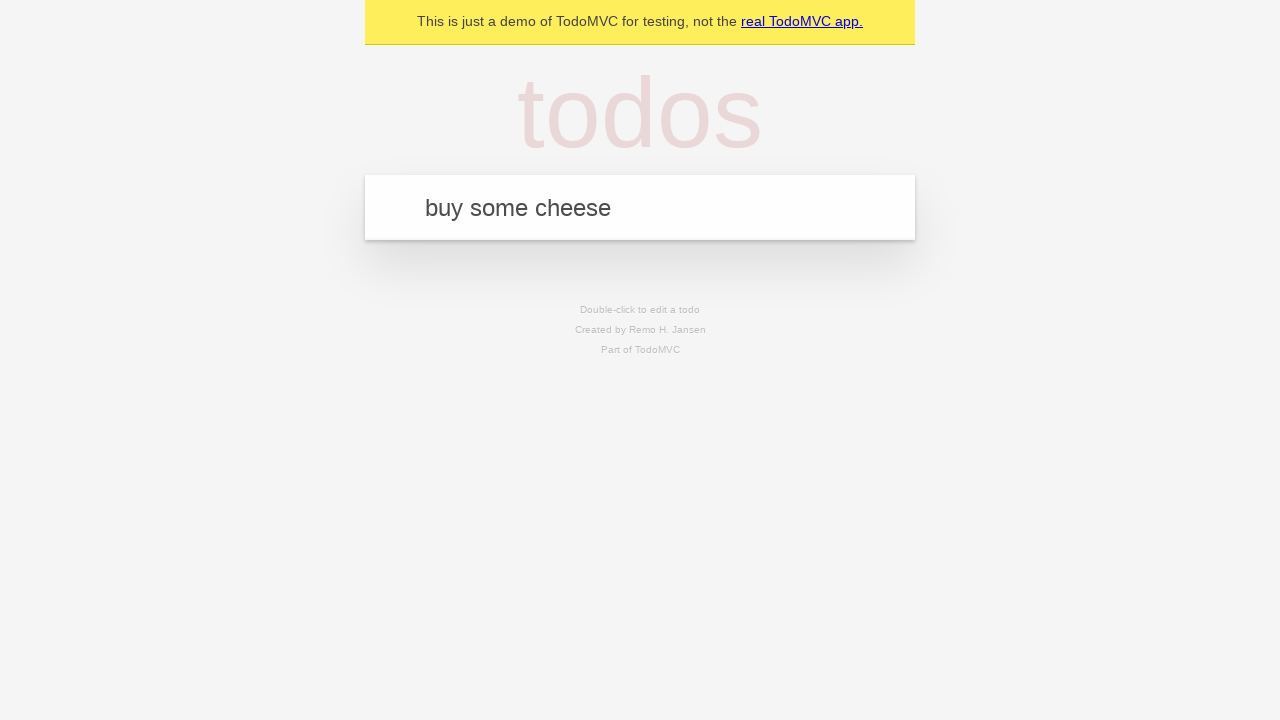

Pressed Enter to add first todo item on internal:attr=[placeholder="What needs to be done?"i]
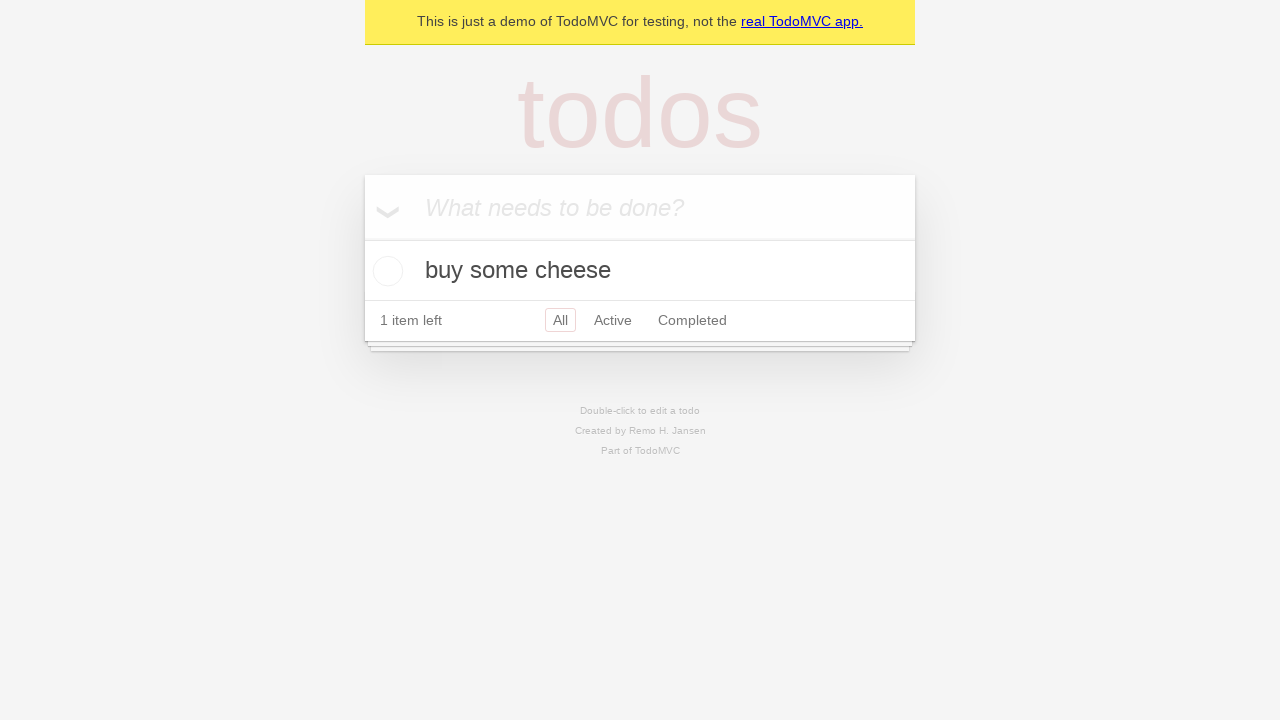

Filled todo input with 'feed the cat' on internal:attr=[placeholder="What needs to be done?"i]
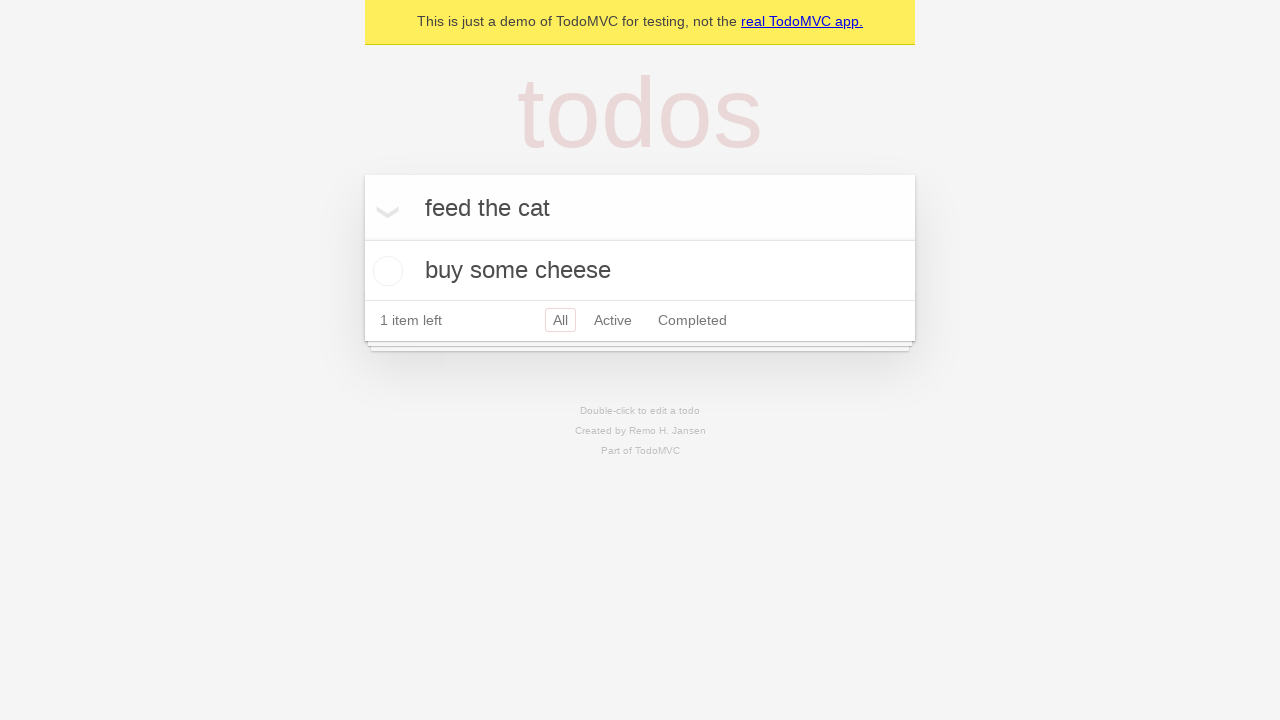

Pressed Enter to add second todo item on internal:attr=[placeholder="What needs to be done?"i]
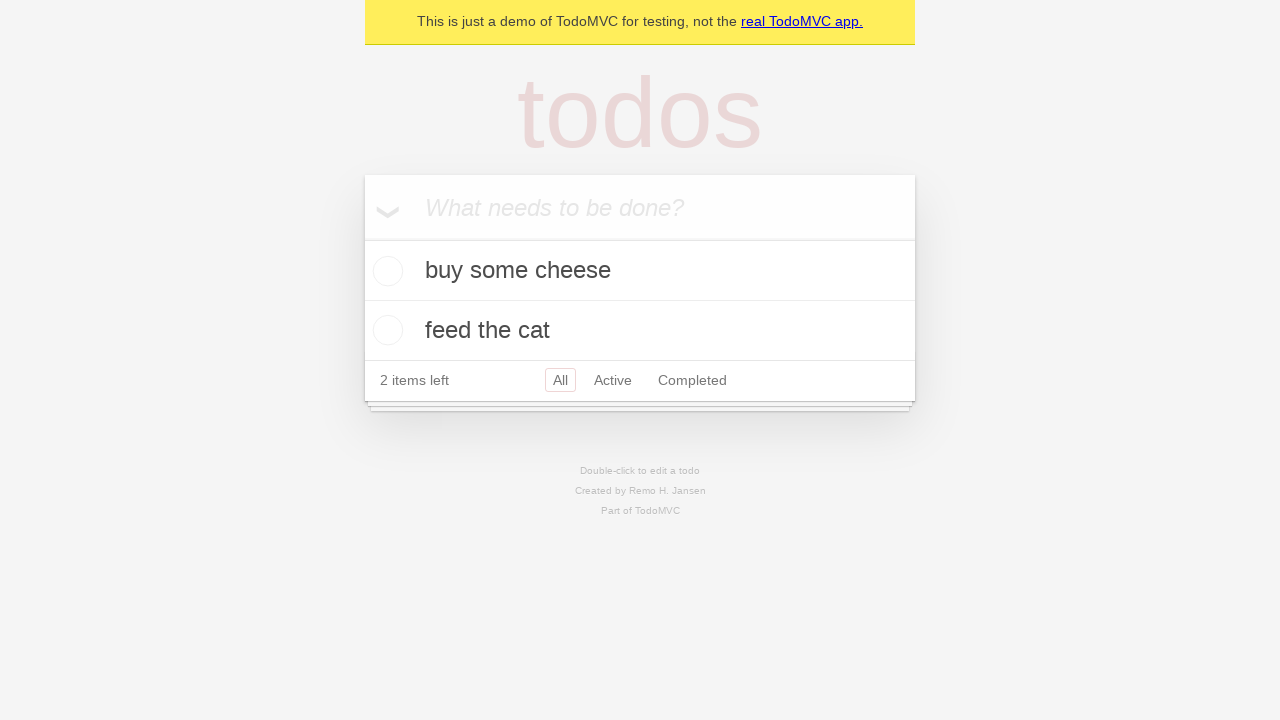

Filled todo input with 'book a doctors appointment' on internal:attr=[placeholder="What needs to be done?"i]
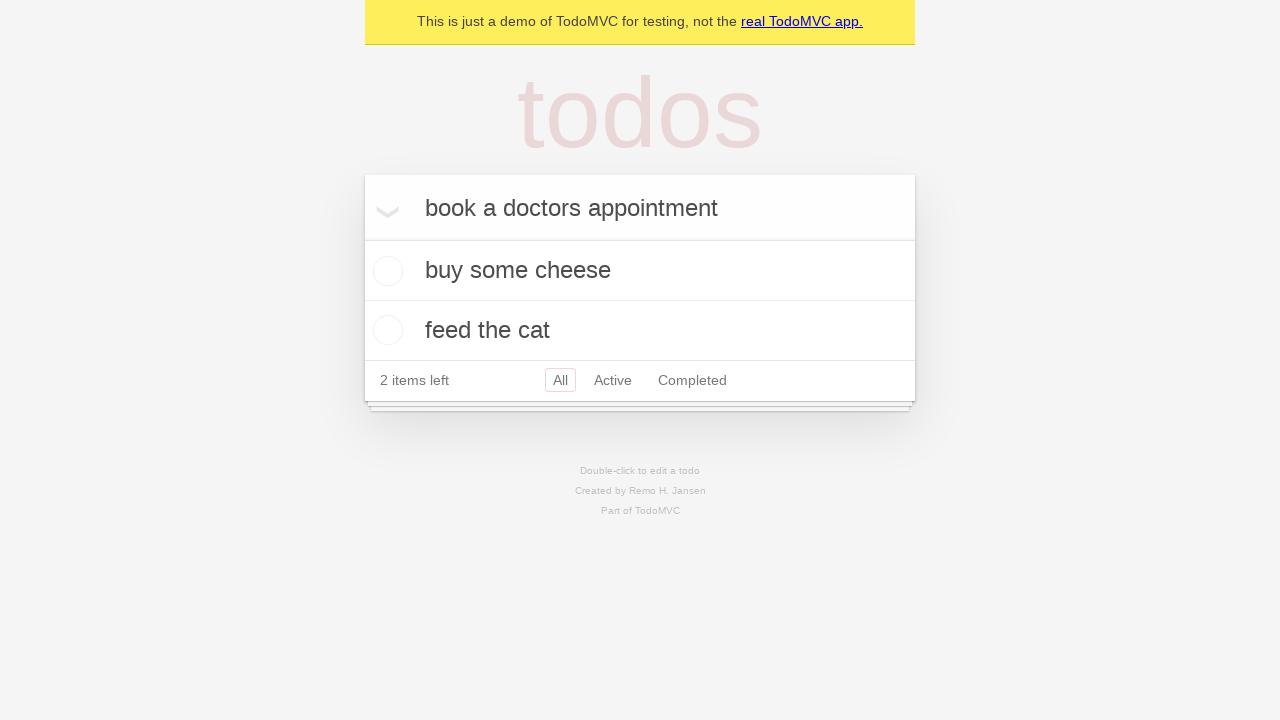

Pressed Enter to add third todo item on internal:attr=[placeholder="What needs to be done?"i]
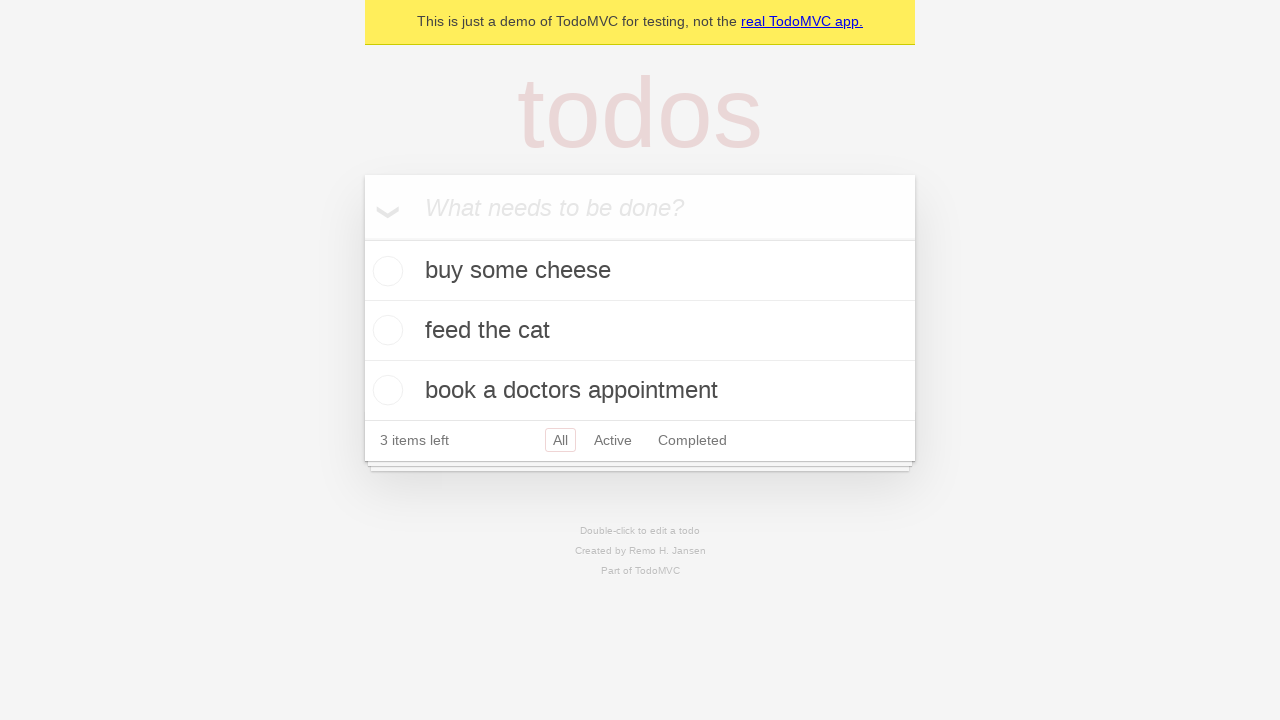

Checked the second todo item to mark it as completed at (385, 330) on internal:testid=[data-testid="todo-item"s] >> nth=1 >> internal:role=checkbox
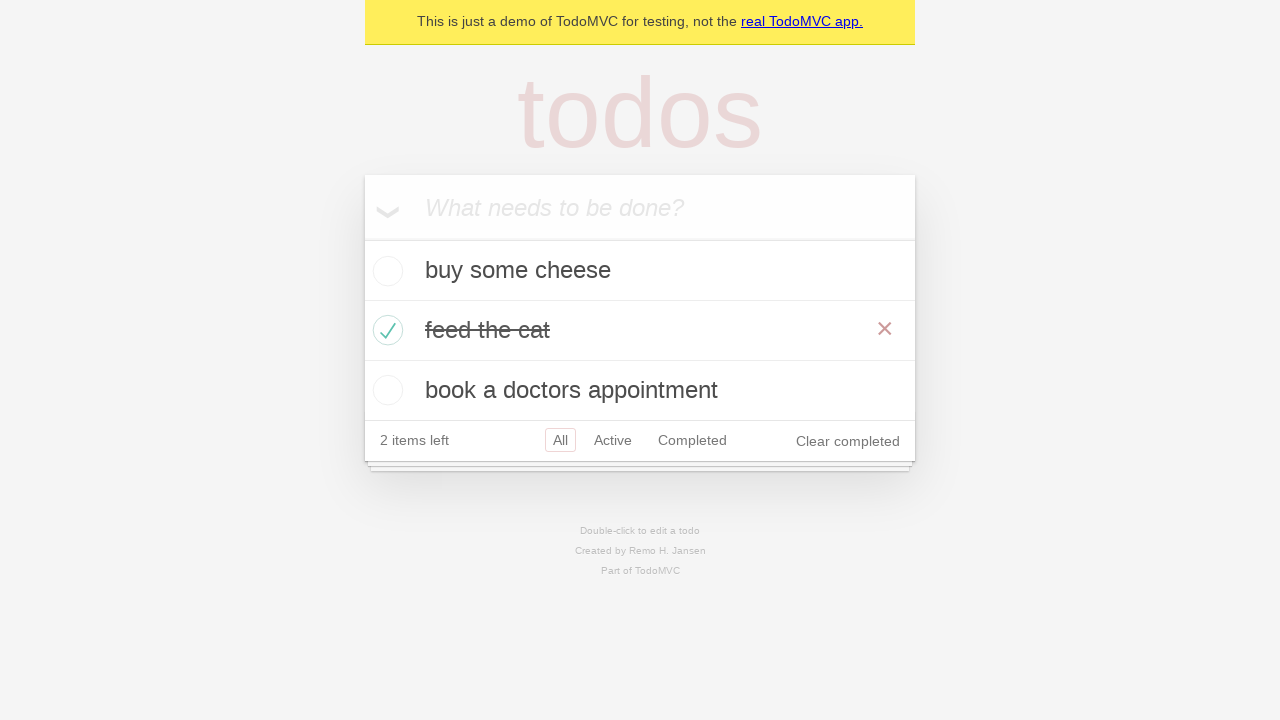

Clicked Active filter to display only non-completed todo items at (613, 440) on internal:role=link[name="Active"i]
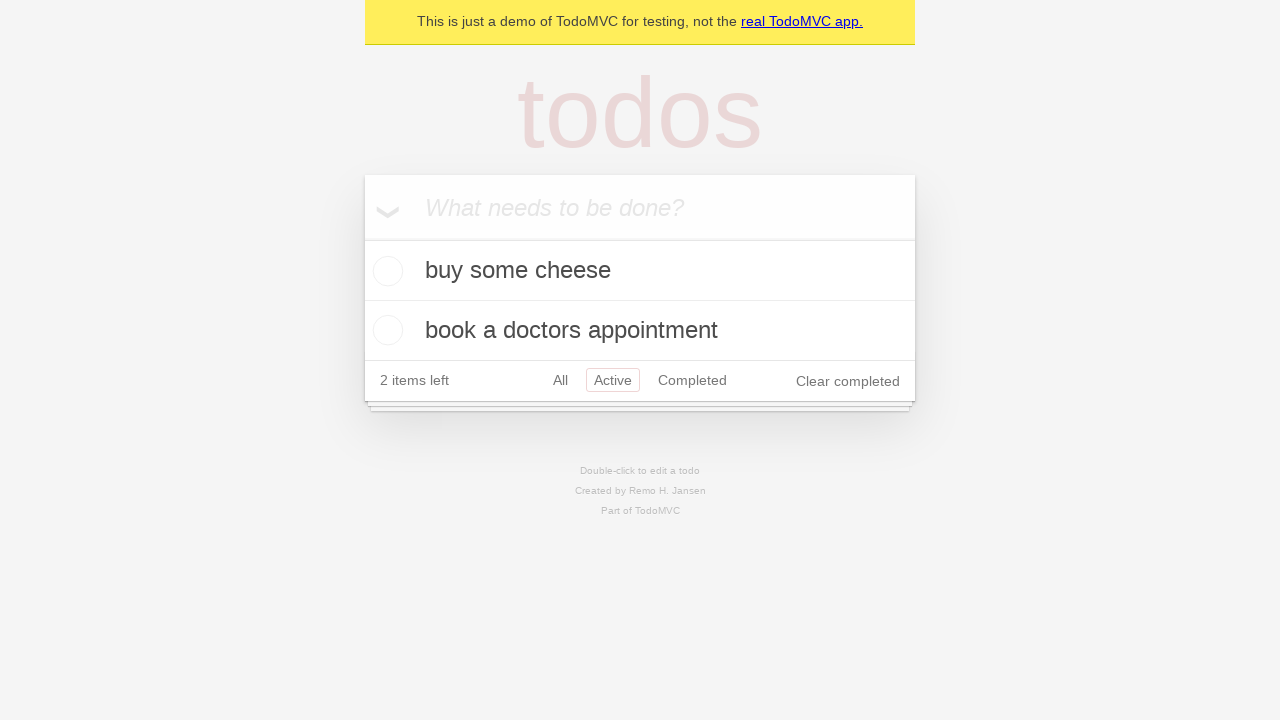

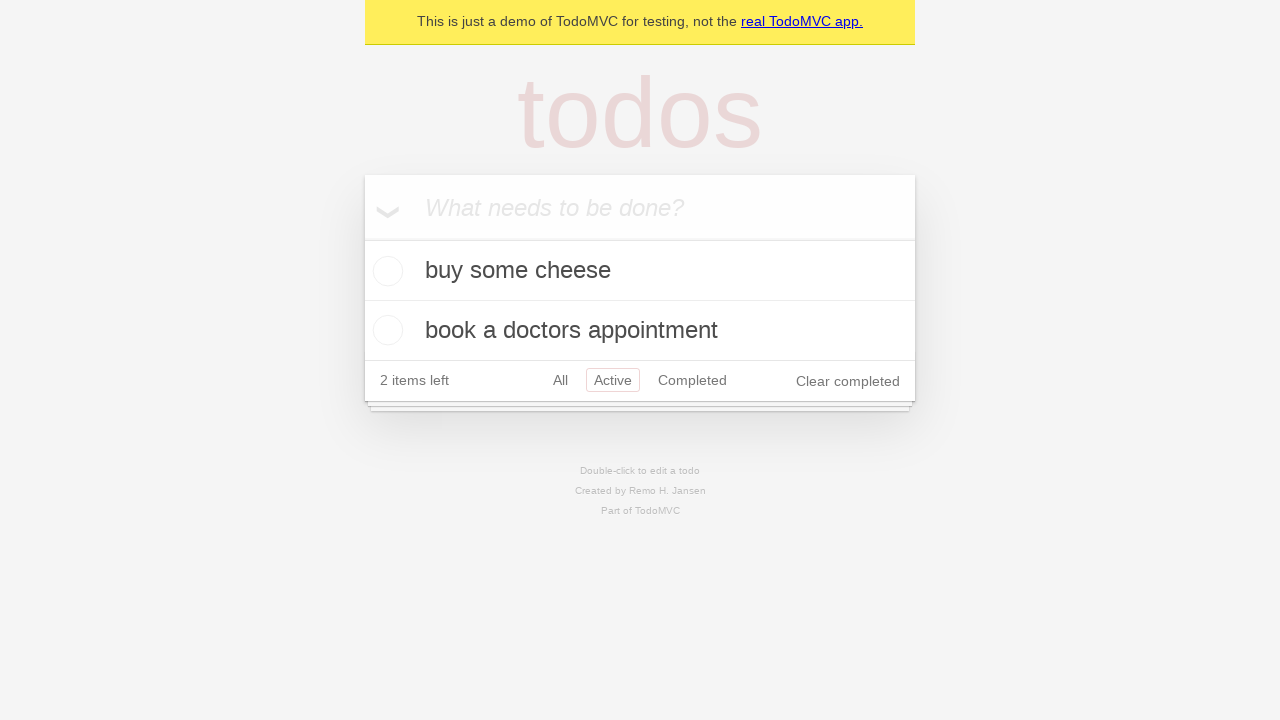